Tests menu hover functionality by hovering over nested menu items (Main Item 2 → SUB SUB LIST → Sub Sub Item 1) and clicking on a sub-item

Starting URL: https://demoqa.com/menu

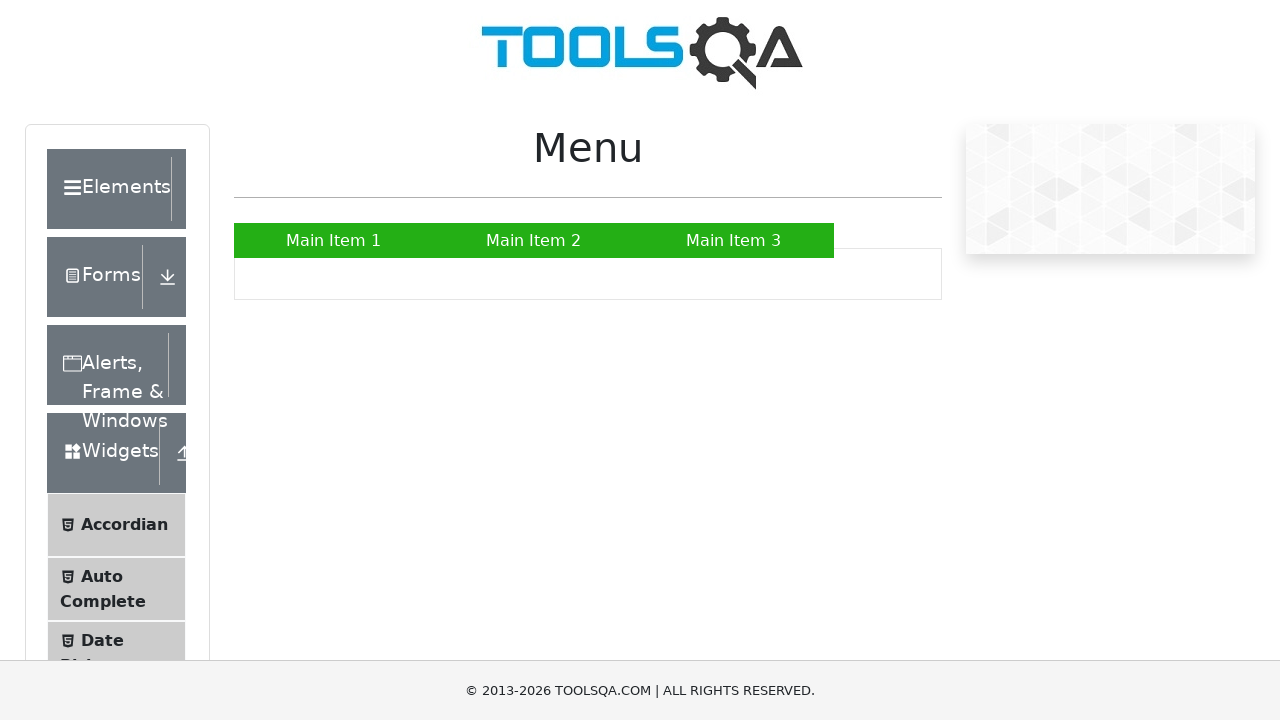

Main Item 2 is visible
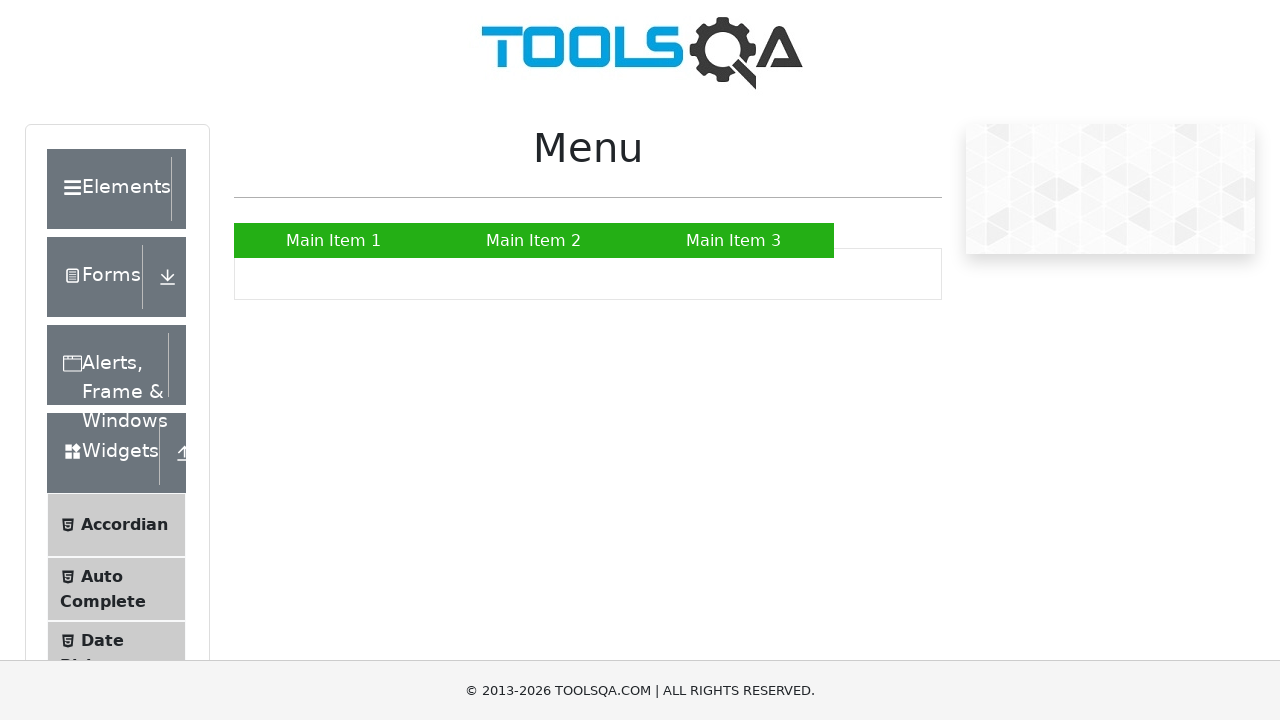

Hovered over Main Item 2 at (534, 240) on xpath=//a[text()='Main Item 2']
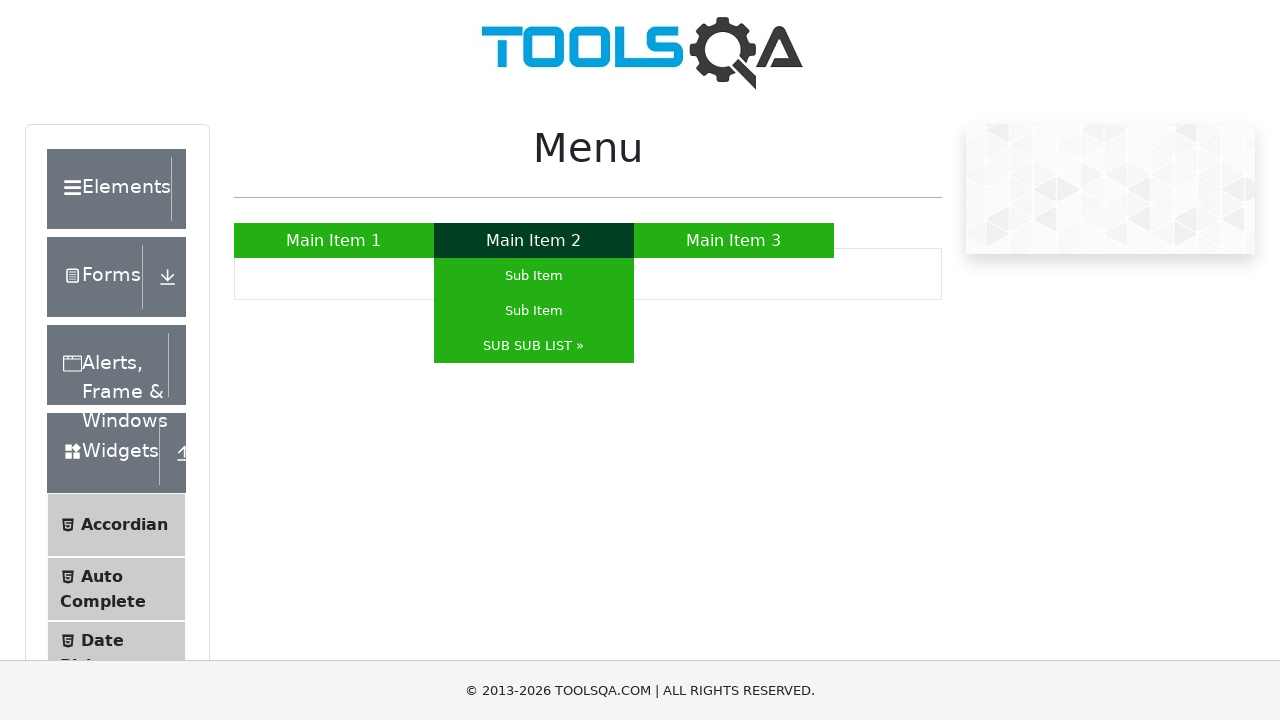

Hovered over SUB SUB LIST submenu at (534, 346) on xpath=//a[contains(text(),'SUB SUB LIST')]
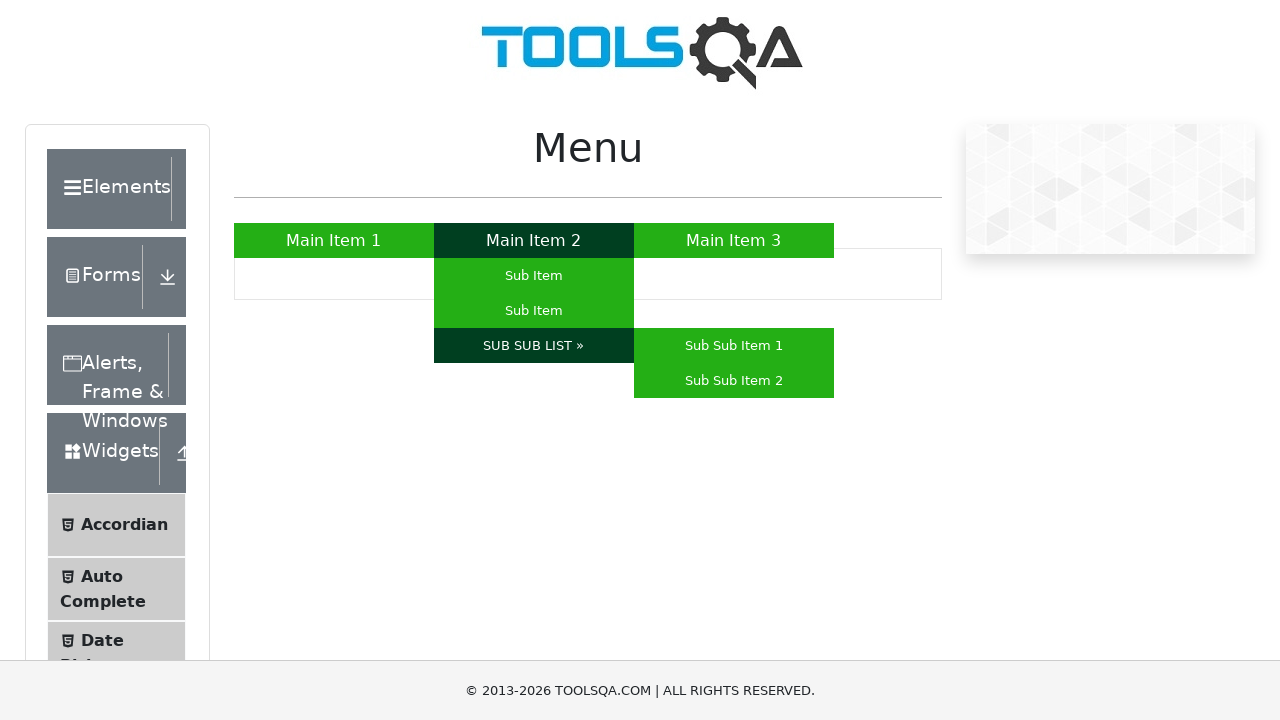

Sub Sub Item 1 is visible
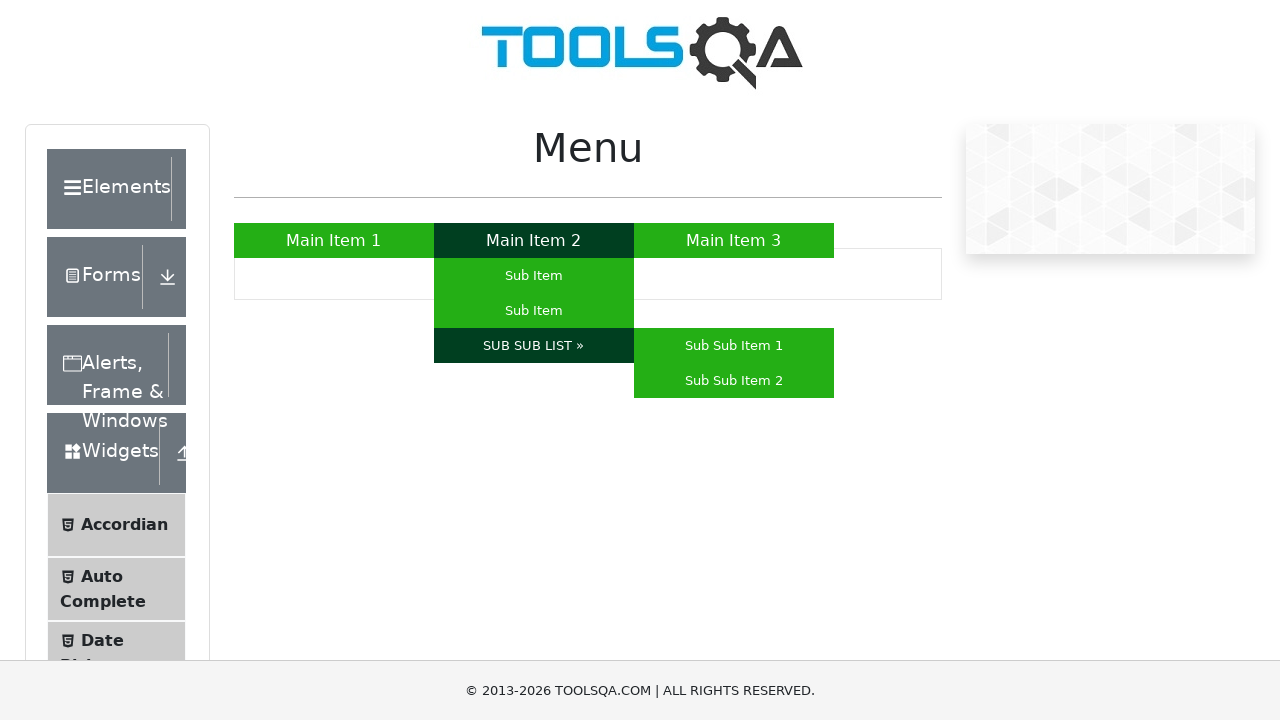

Hovered over Sub Sub Item 1 at (734, 346) on xpath=//a[contains(text(),'Sub Sub Item 1')]
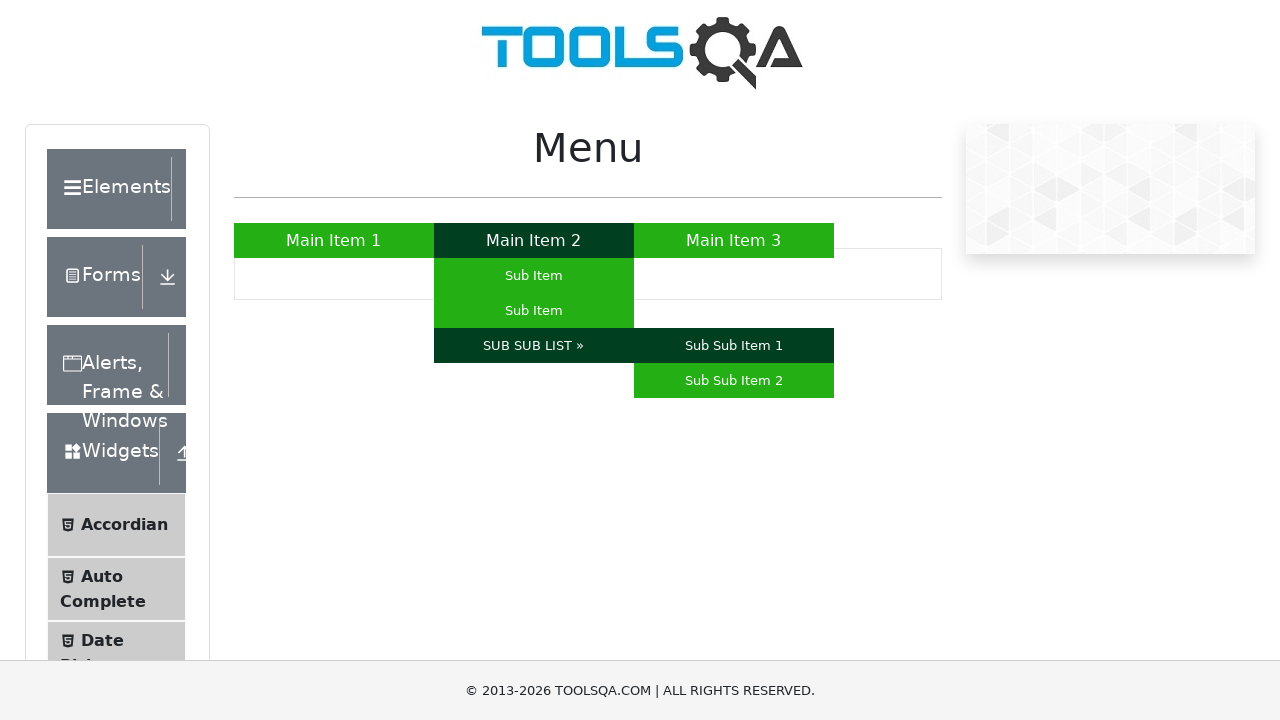

Clicked on Sub Sub Item 1 at (734, 346) on xpath=//a[contains(text(),'Sub Sub Item 1')]
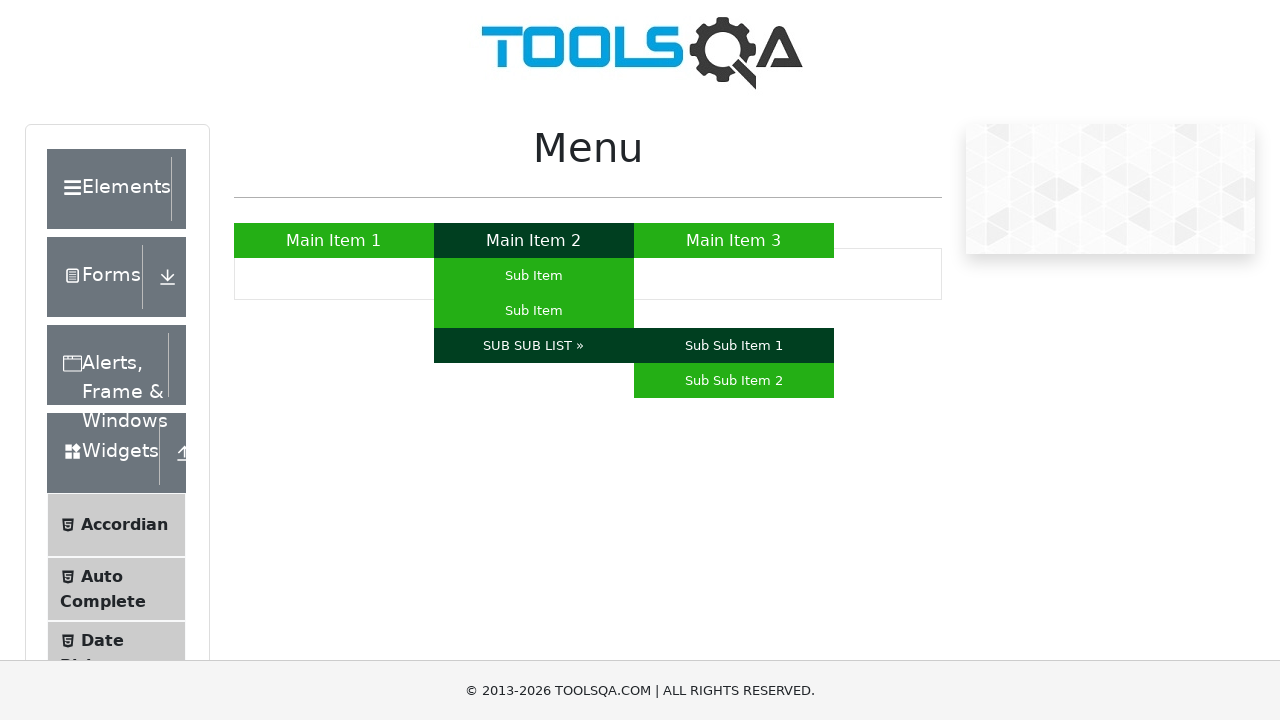

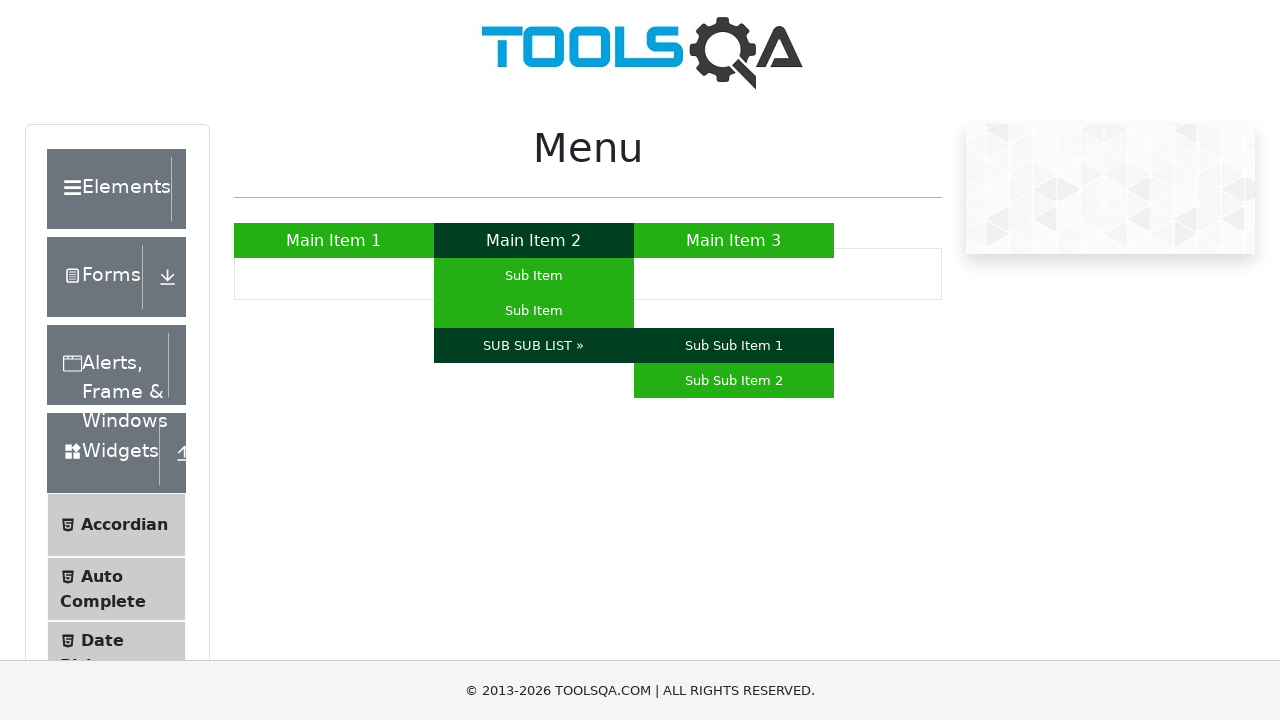